Tests checkbox functionality by navigating to the checkboxes page and clicking on the first checkbox to select it

Starting URL: https://the-internet.herokuapp.com

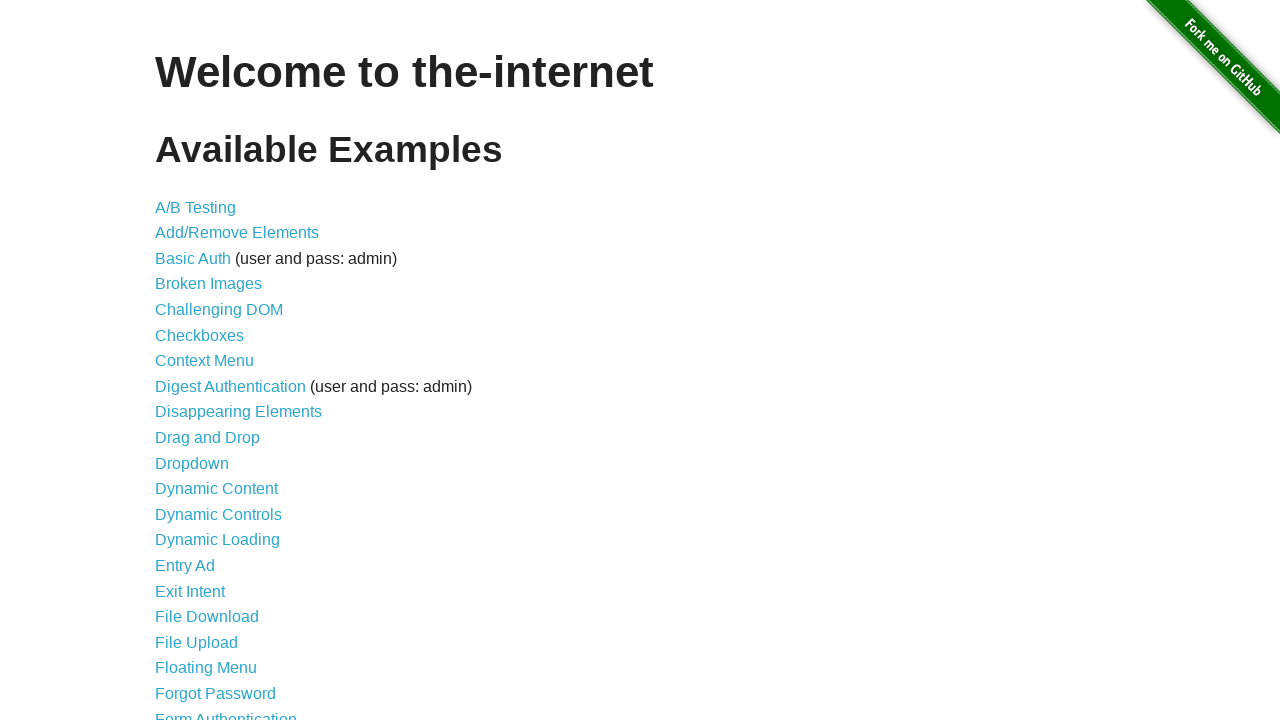

Clicked on the Checkboxes link to navigate to the checkboxes page at (200, 335) on #content > ul > li:nth-child(6) > a
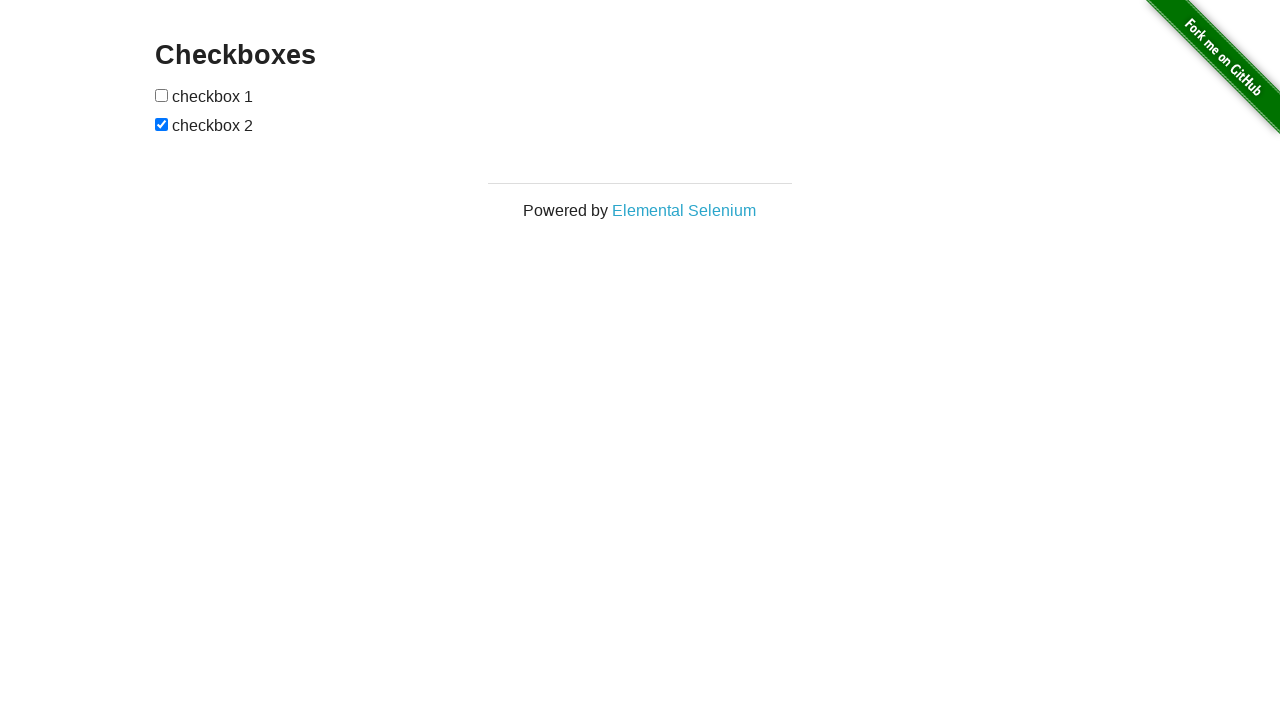

Clicked on the first checkbox to select it at (162, 95) on #checkboxes > input[type=checkbox]:nth-child(1)
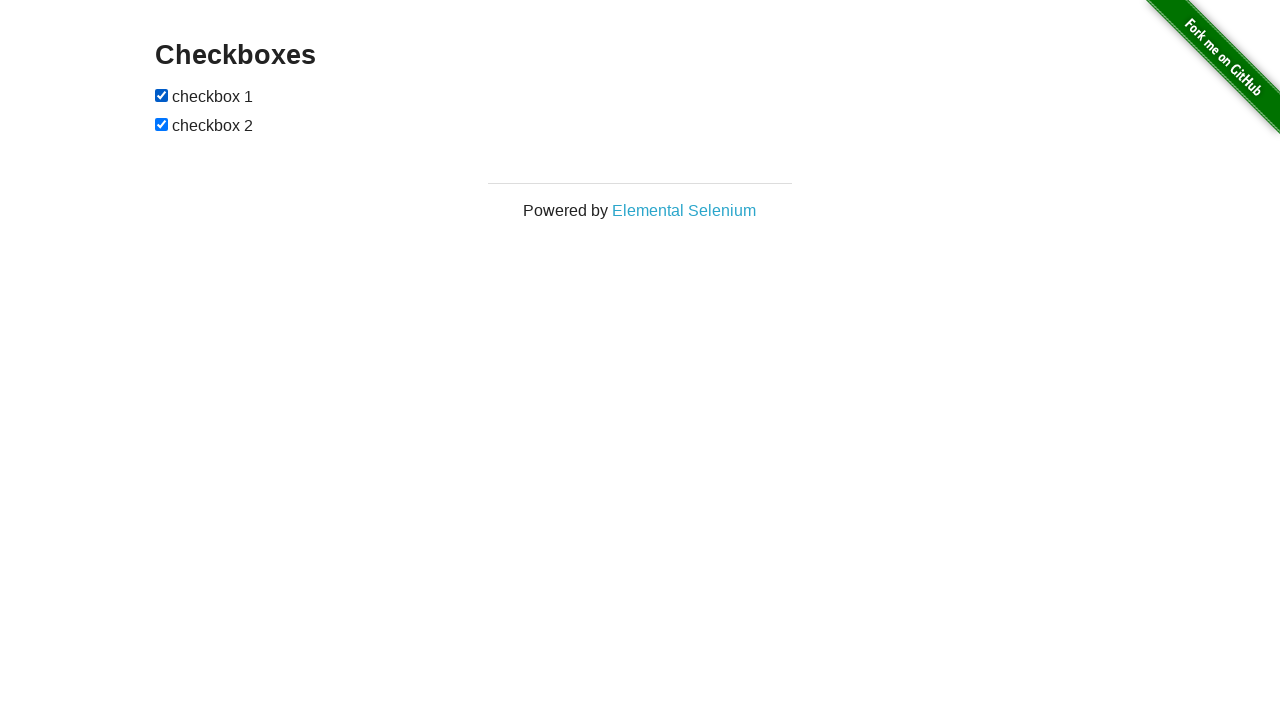

Verified that the first checkbox is selected
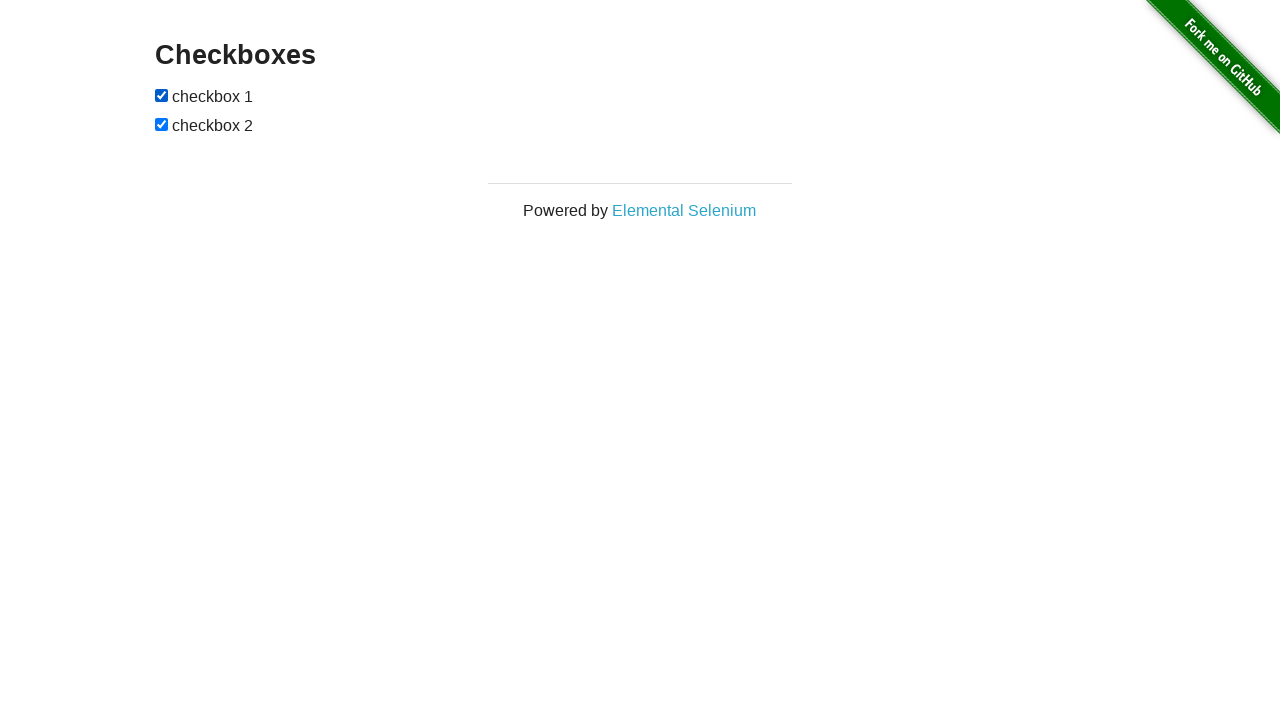

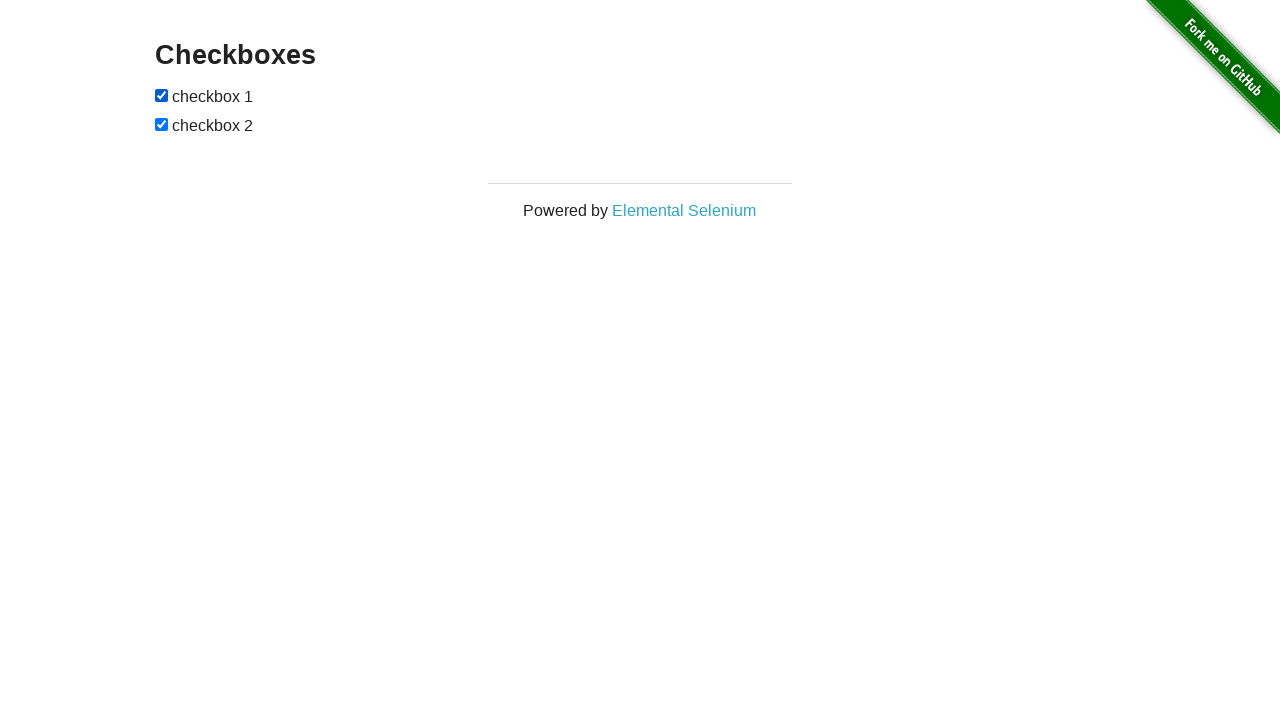